Tests file upload functionality (single and multiple files), verifies page content, fills multiple input fields with text, and clicks submit buttons across different sections on a test automation practice page.

Starting URL: https://testautomationpractice.blogspot.com/

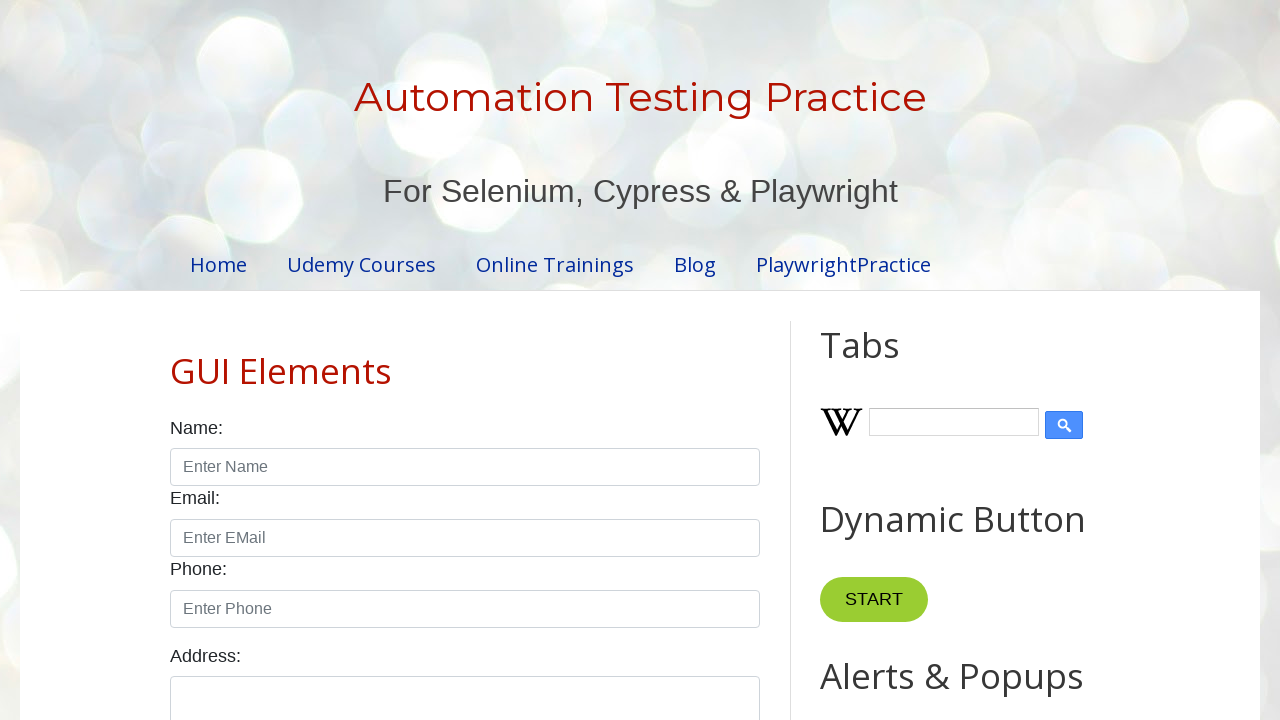

Clicked on single file input element at (323, 360) on #singleFileInput
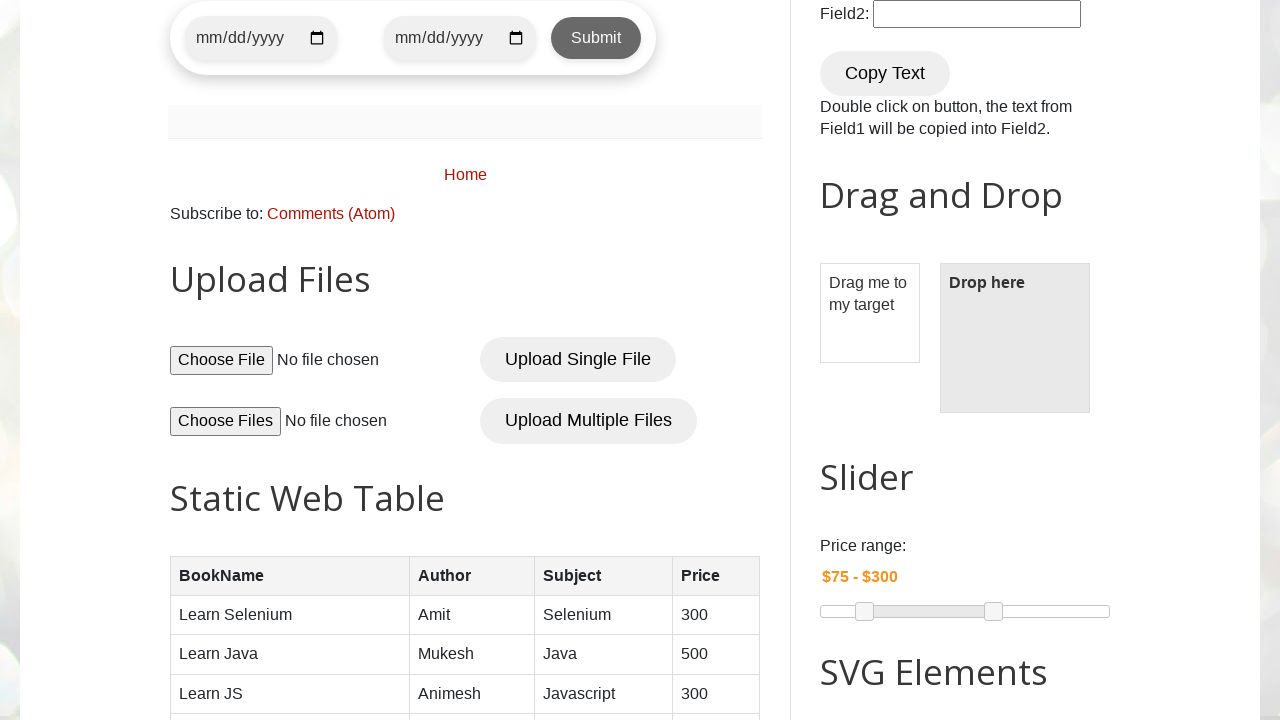

Uploaded single file (test_image.png)
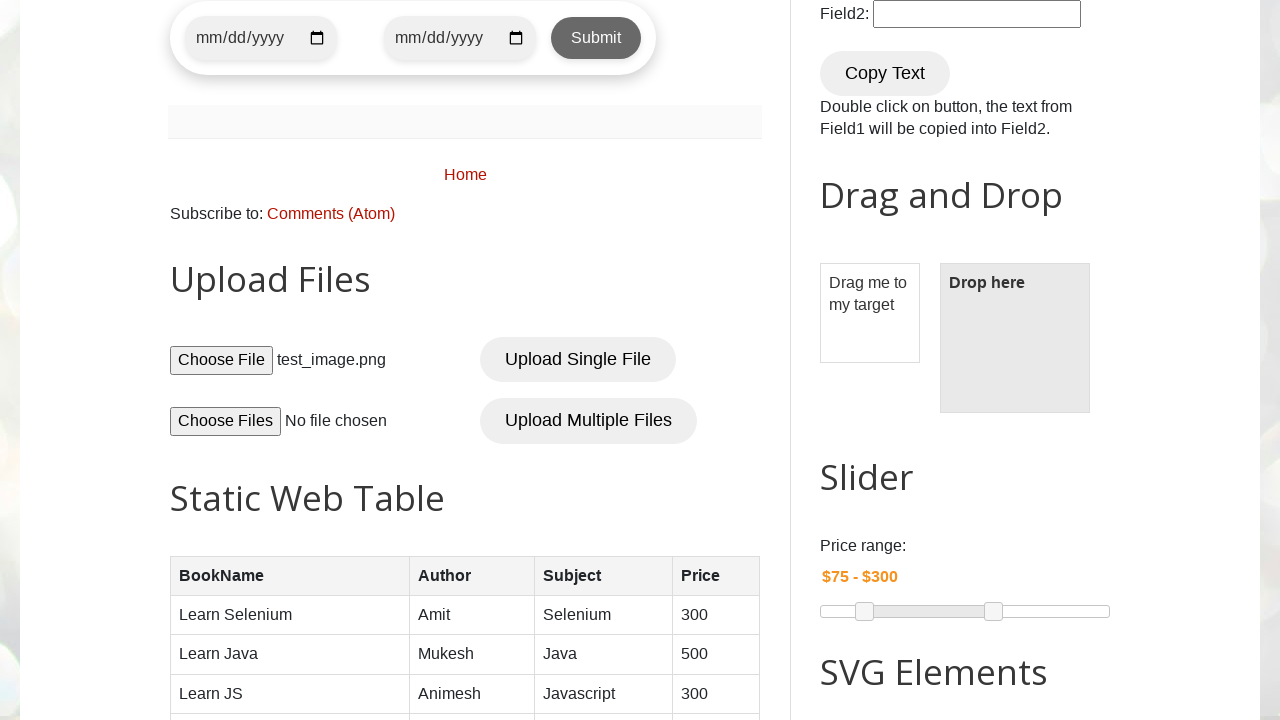

Clicked on multiple files input element at (323, 422) on #multipleFilesInput
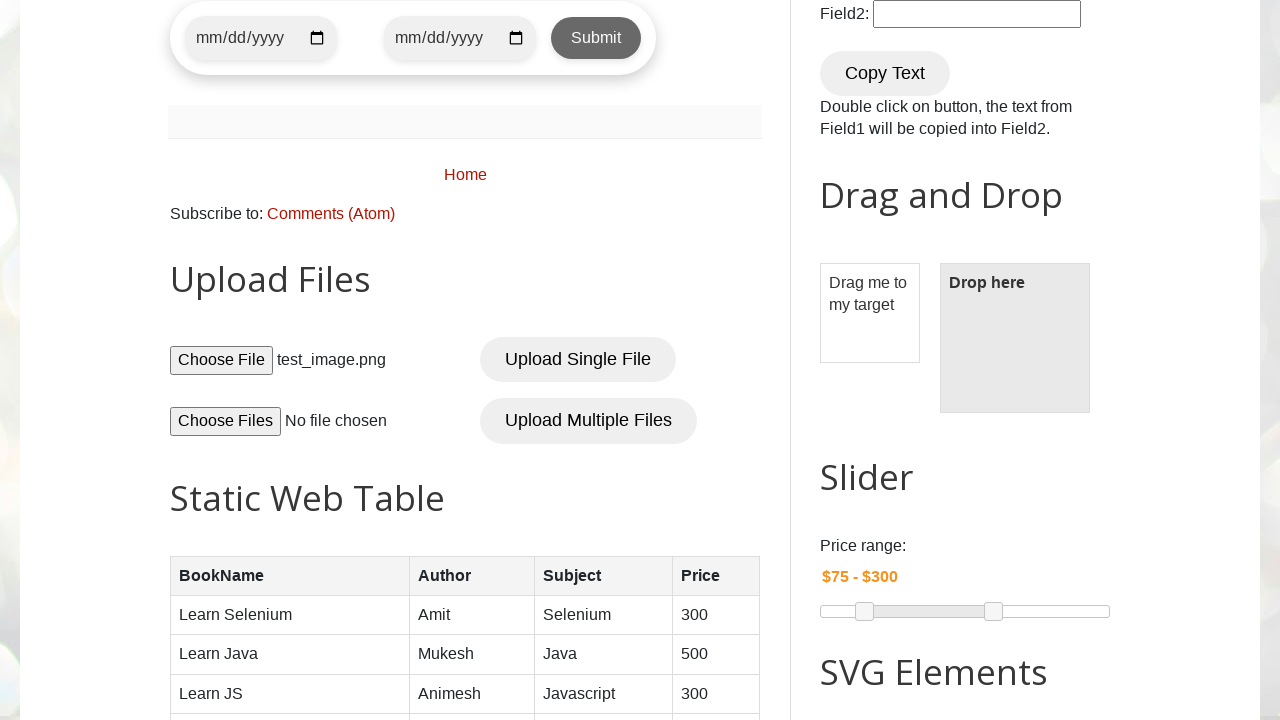

Uploaded multiple files (screenshot1.png, screenshot2.png)
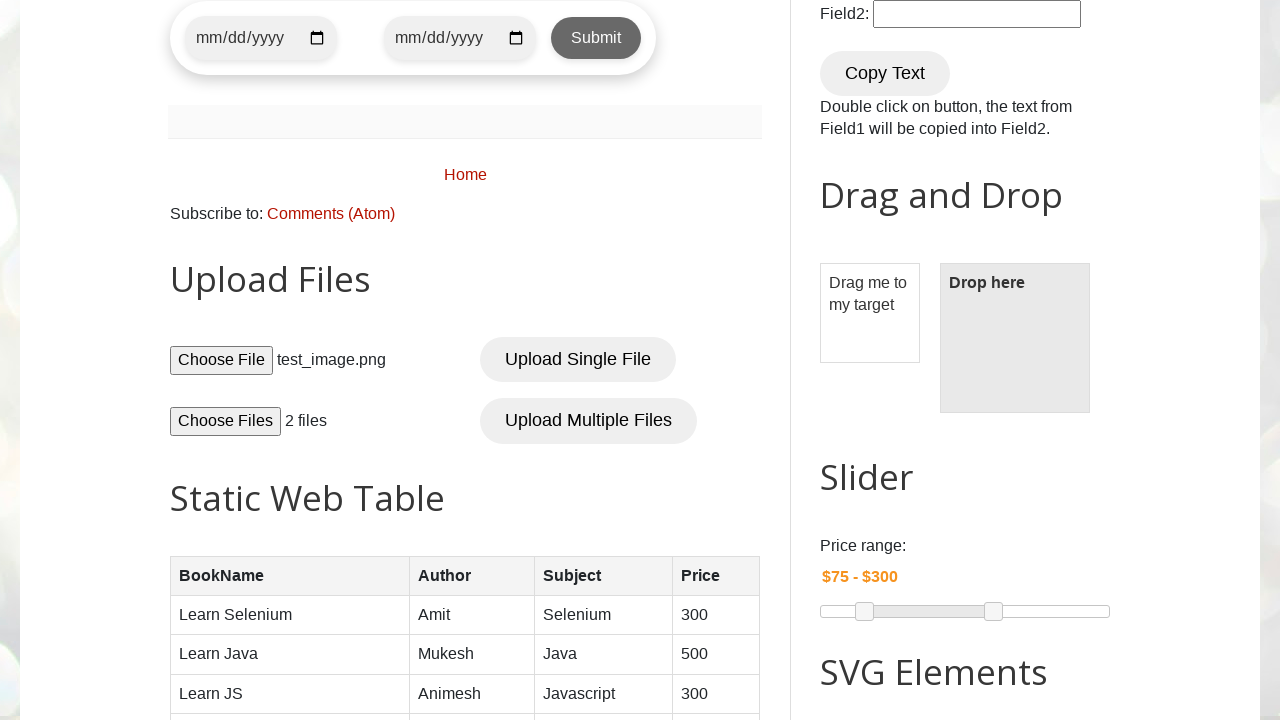

Clicked on 'Static Web Table' heading at (465, 497) on internal:role=heading[name="Static Web Table"i]
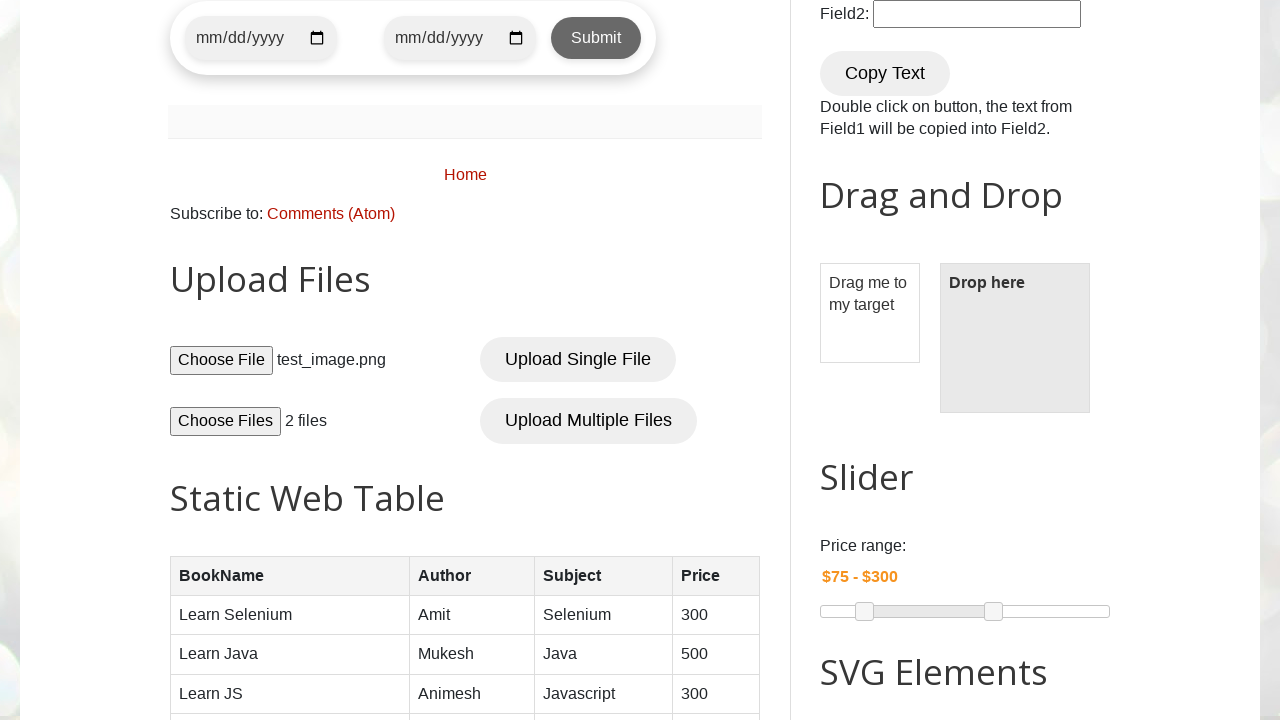

Verified page contains 'Slider' text
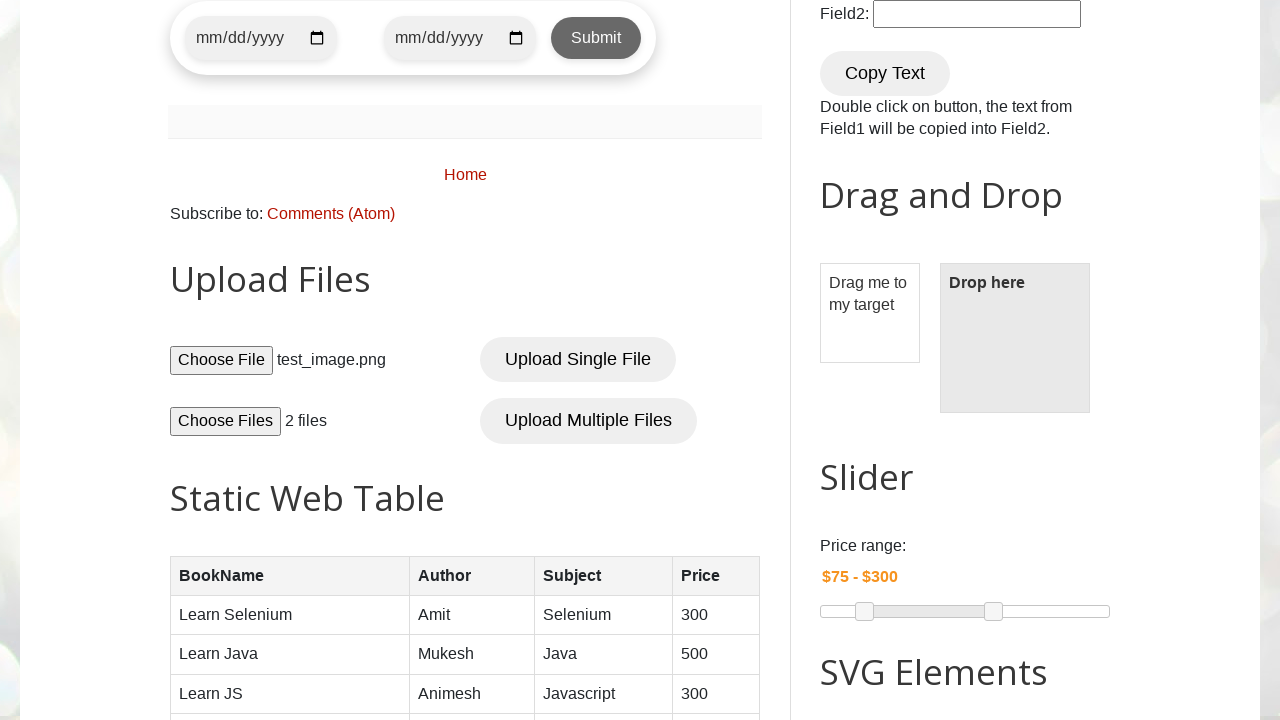

Verified page contains 'Visitors' text
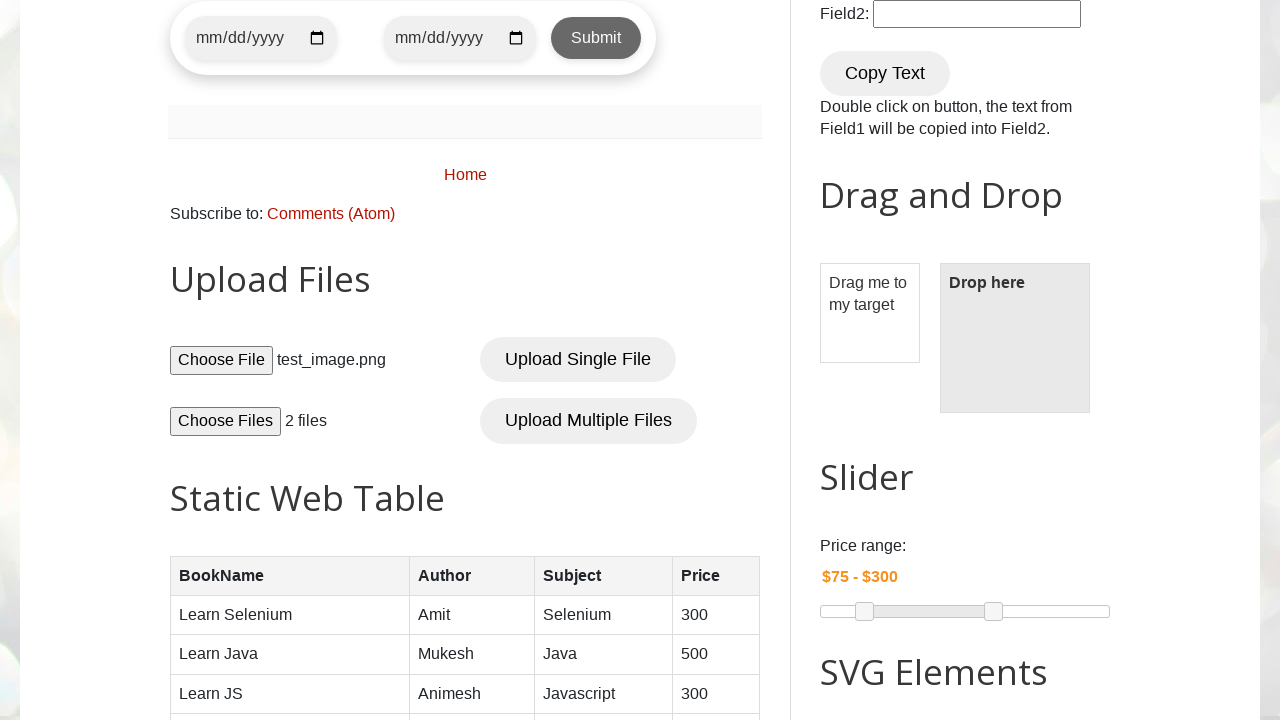

Clicked on input1 field at (318, 360) on #input1
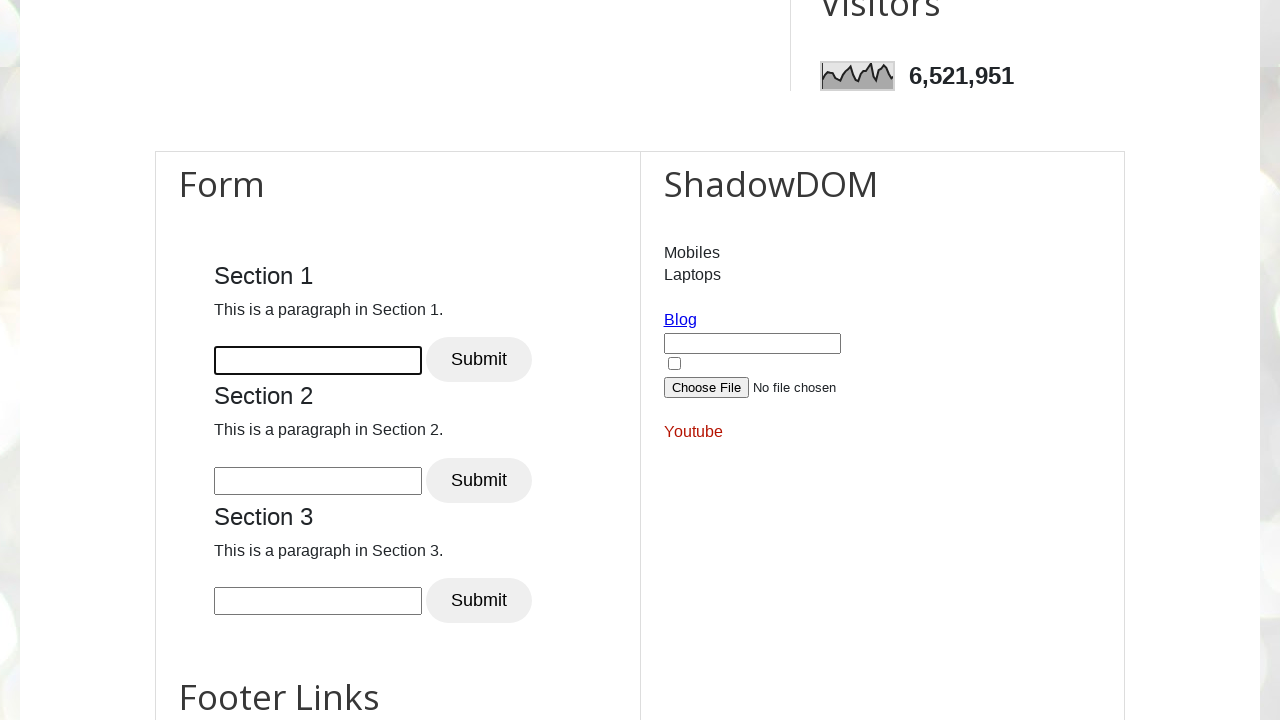

Filled input1 field with 'Hello' on #input1
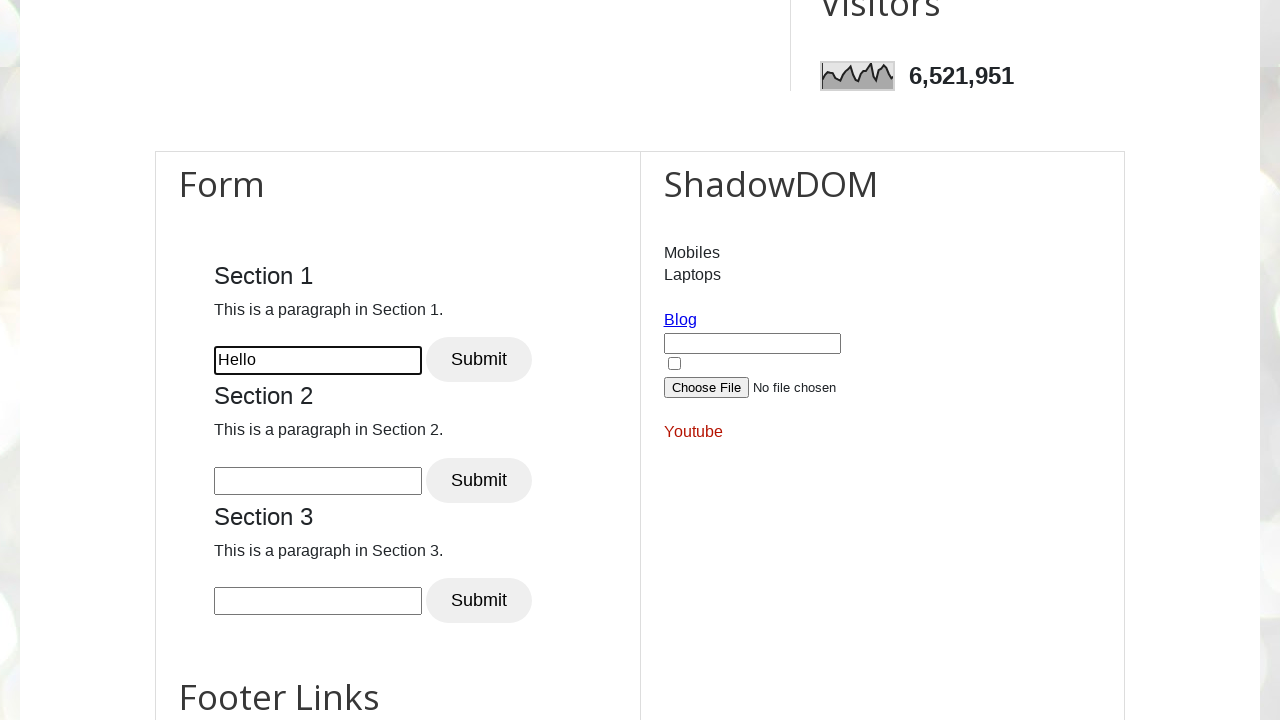

Clicked on input2 field at (318, 481) on #input2
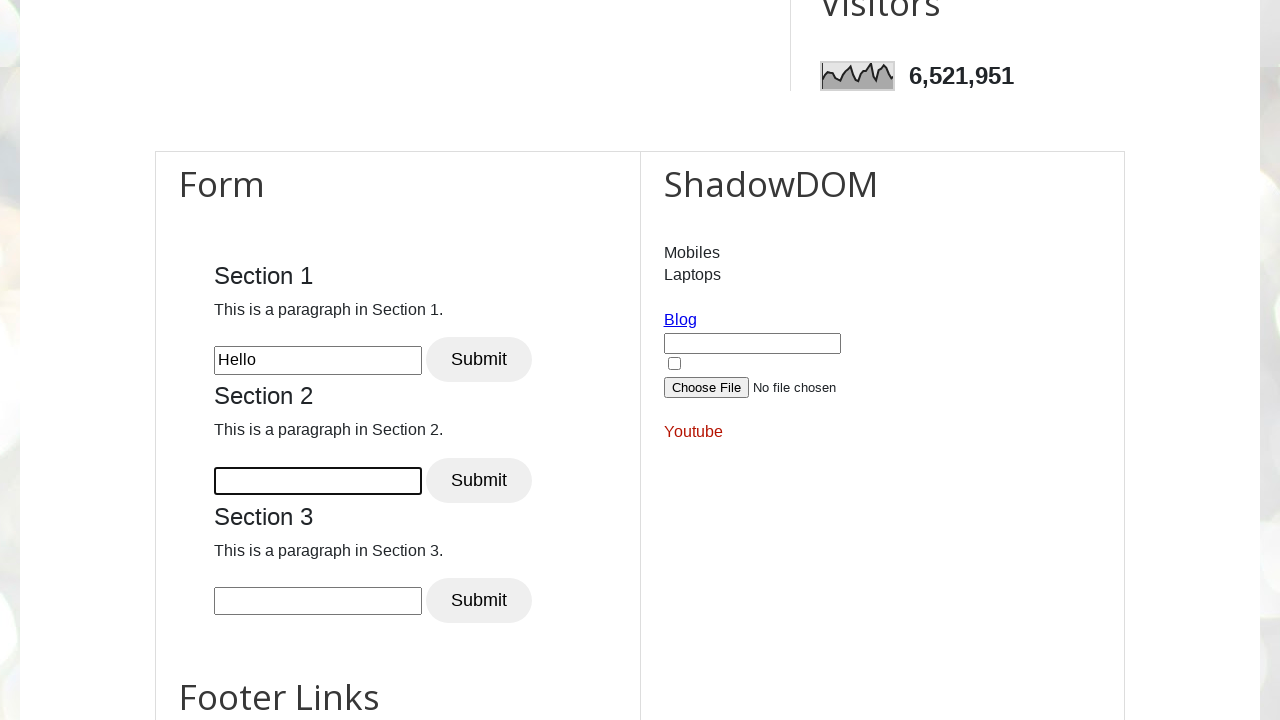

Filled input2 field with 'Hello' on #input2
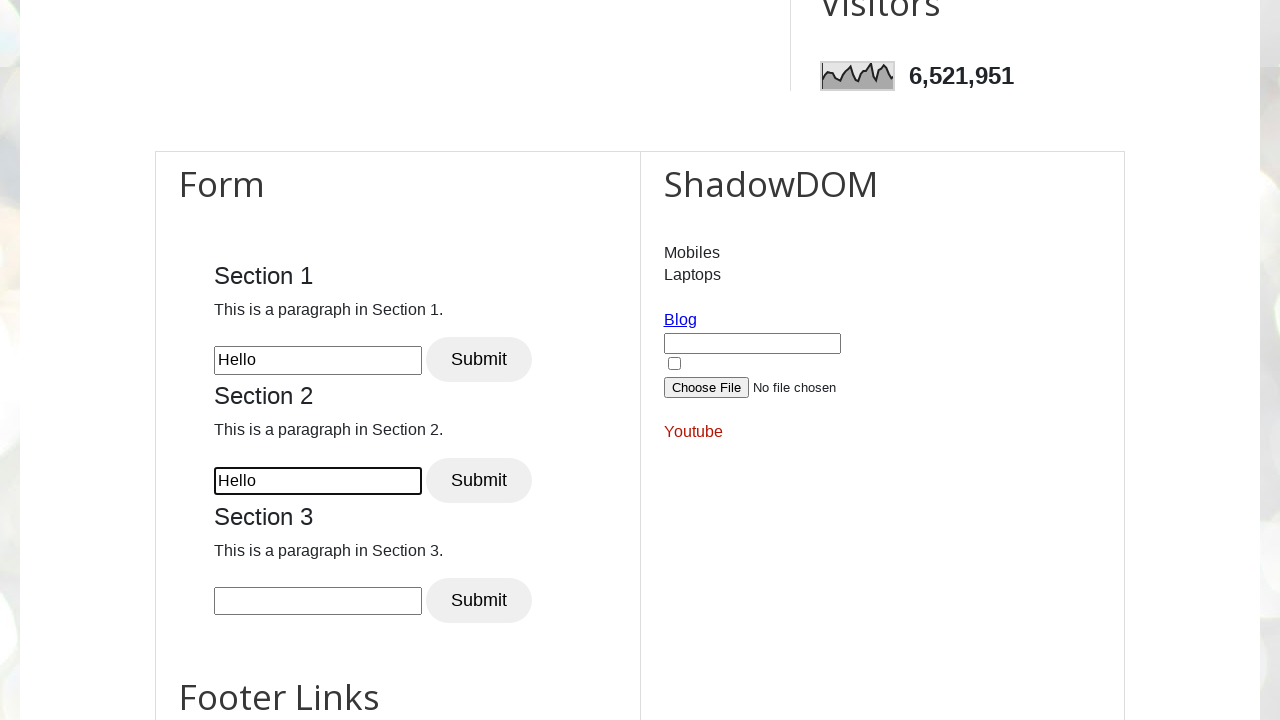

Clicked on input3 field at (318, 601) on #input3
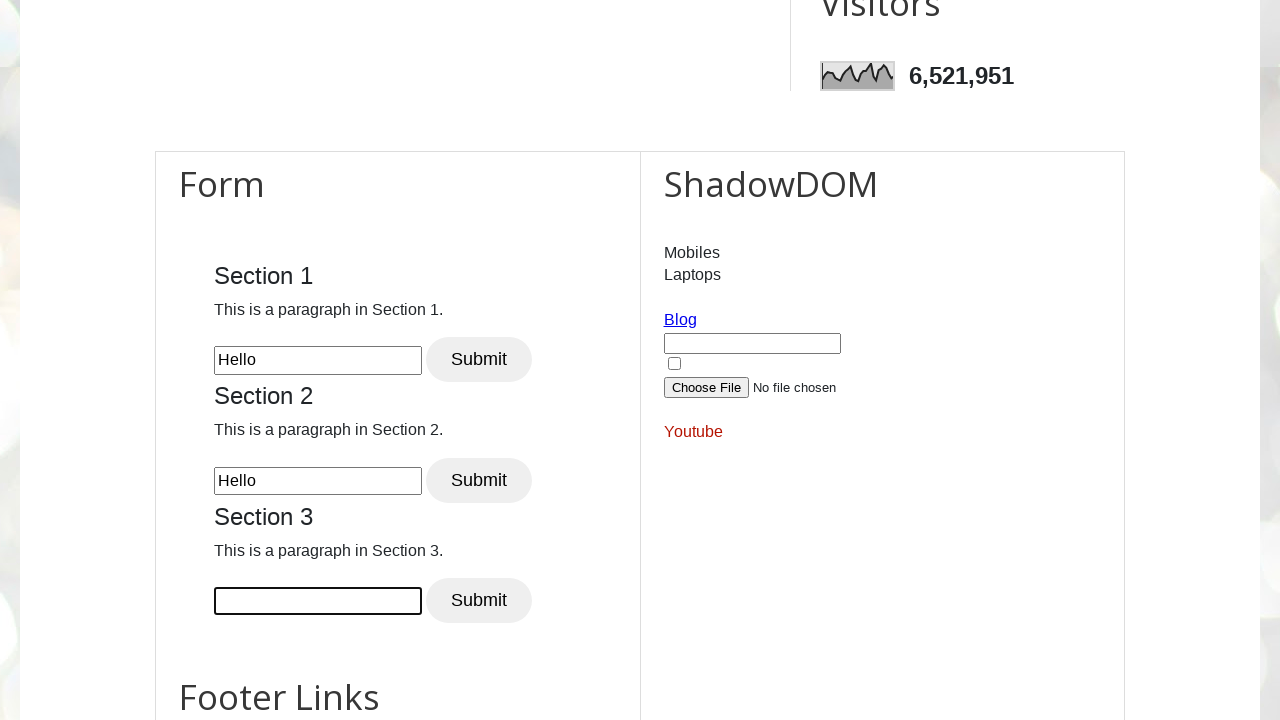

Filled input3 field with 'Hello' on #input3
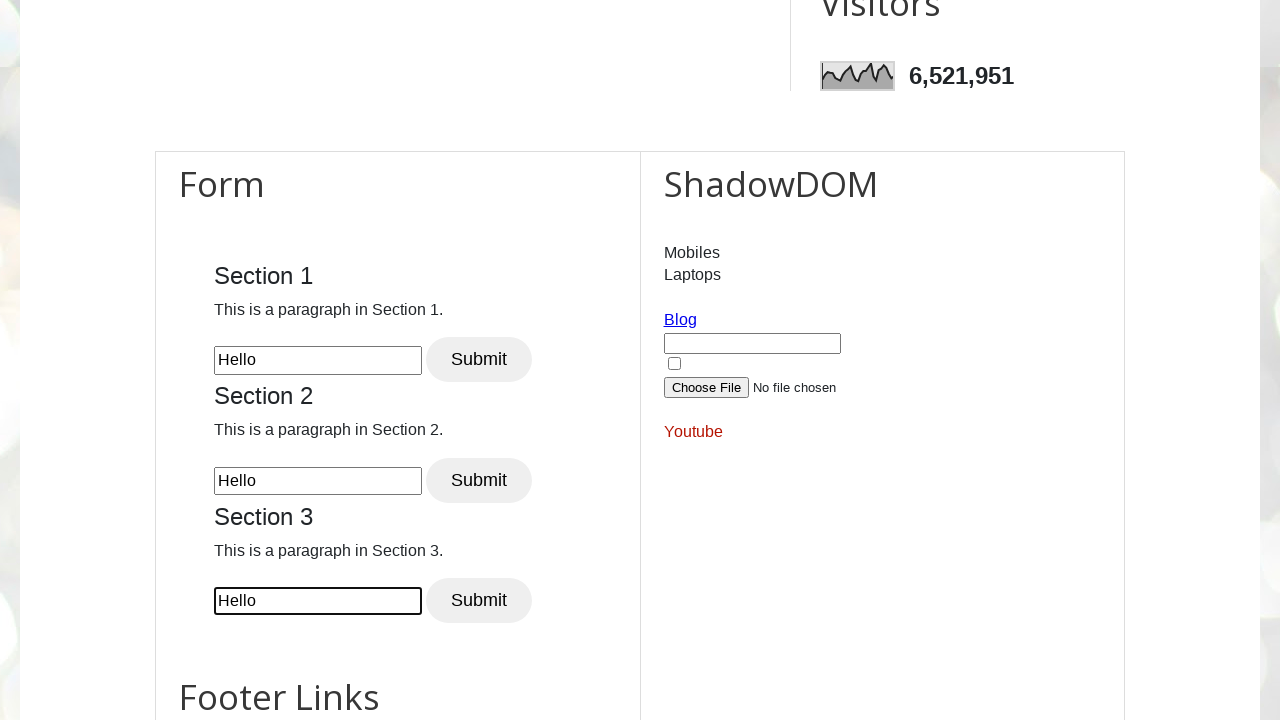

Clicked Submit button in section1 at (479, 360) on #section1 >> internal:role=button[name="Submit"i]
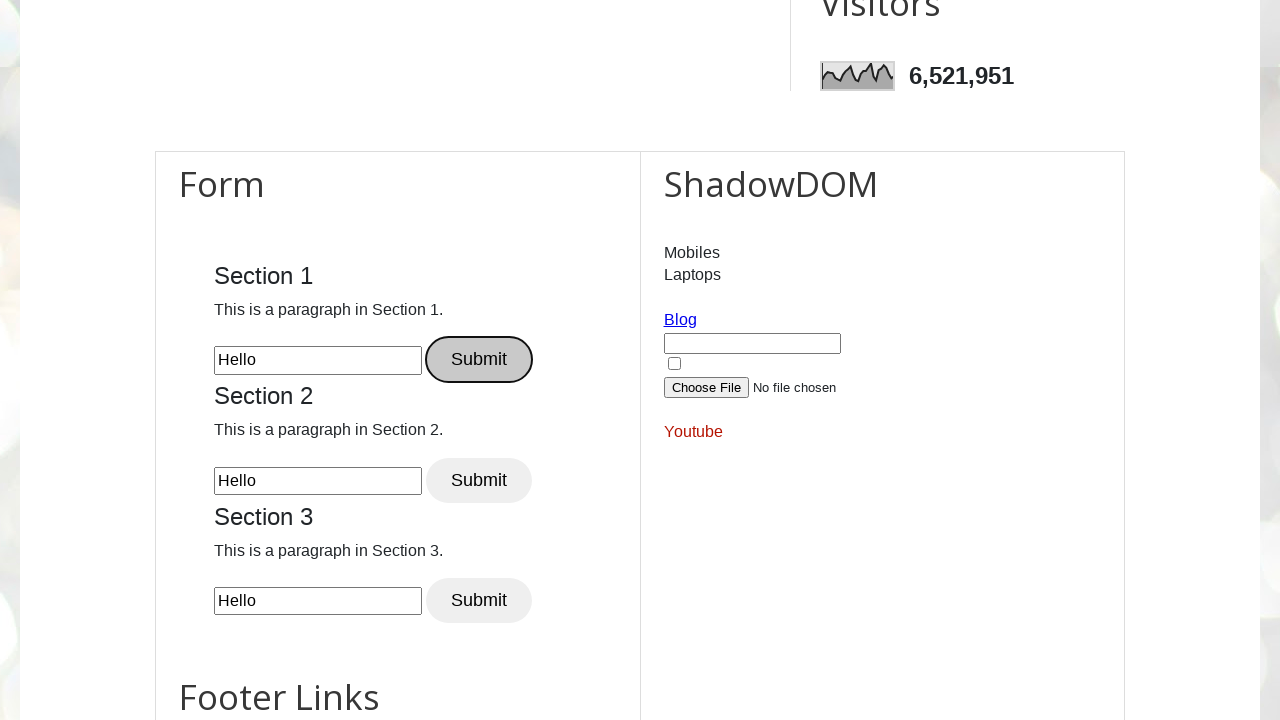

Clicked Submit button in section2 at (479, 480) on #section2 >> internal:role=button[name="Submit"i]
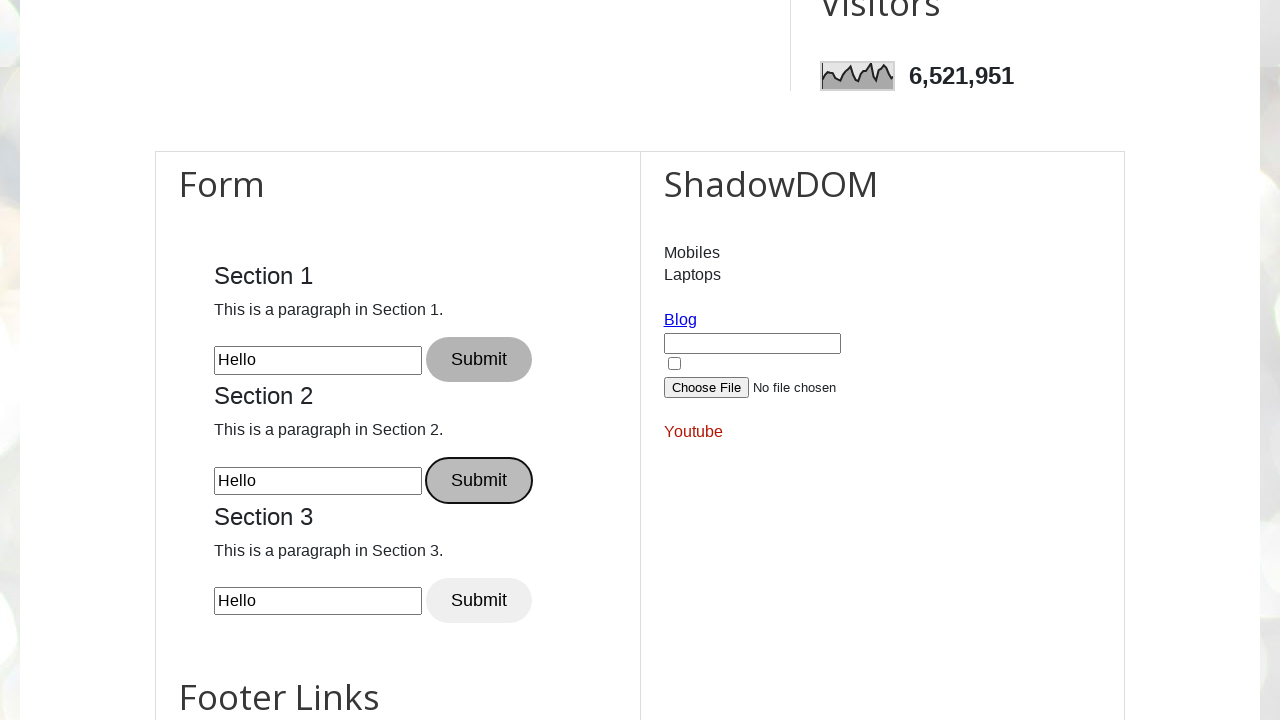

Clicked Submit button in section3 at (479, 601) on #section3 >> internal:role=button[name="Submit"i]
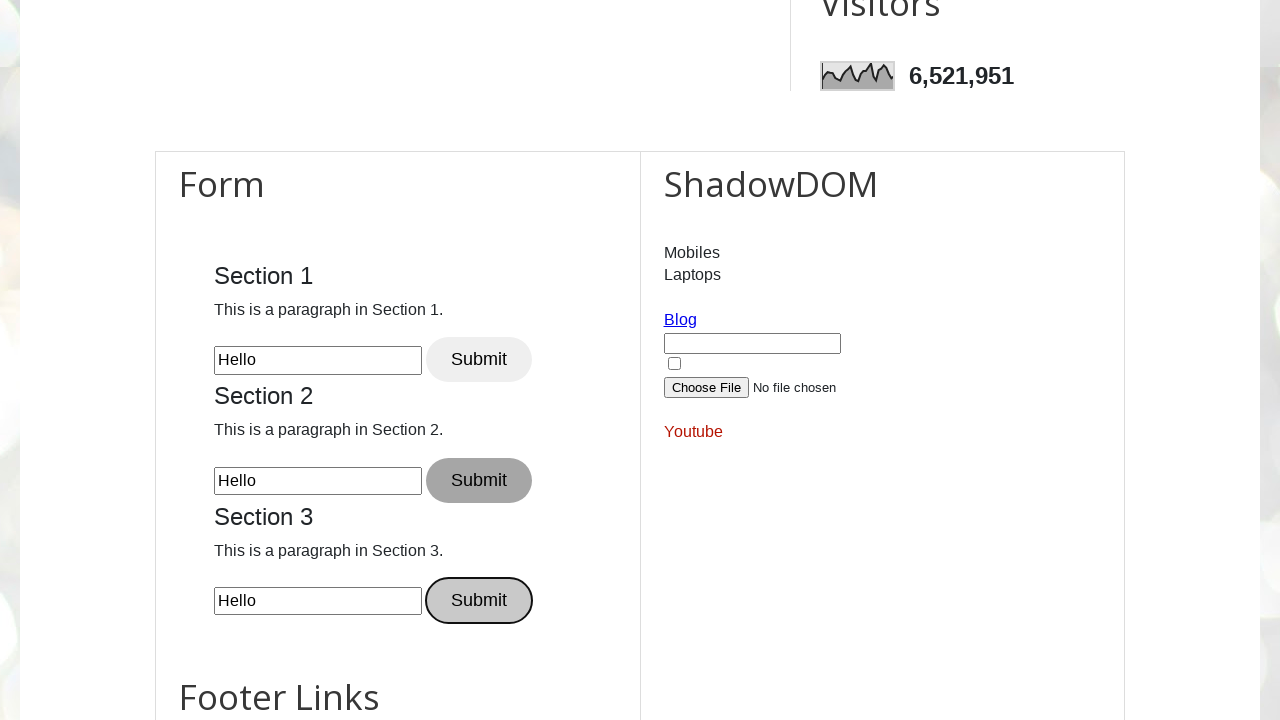

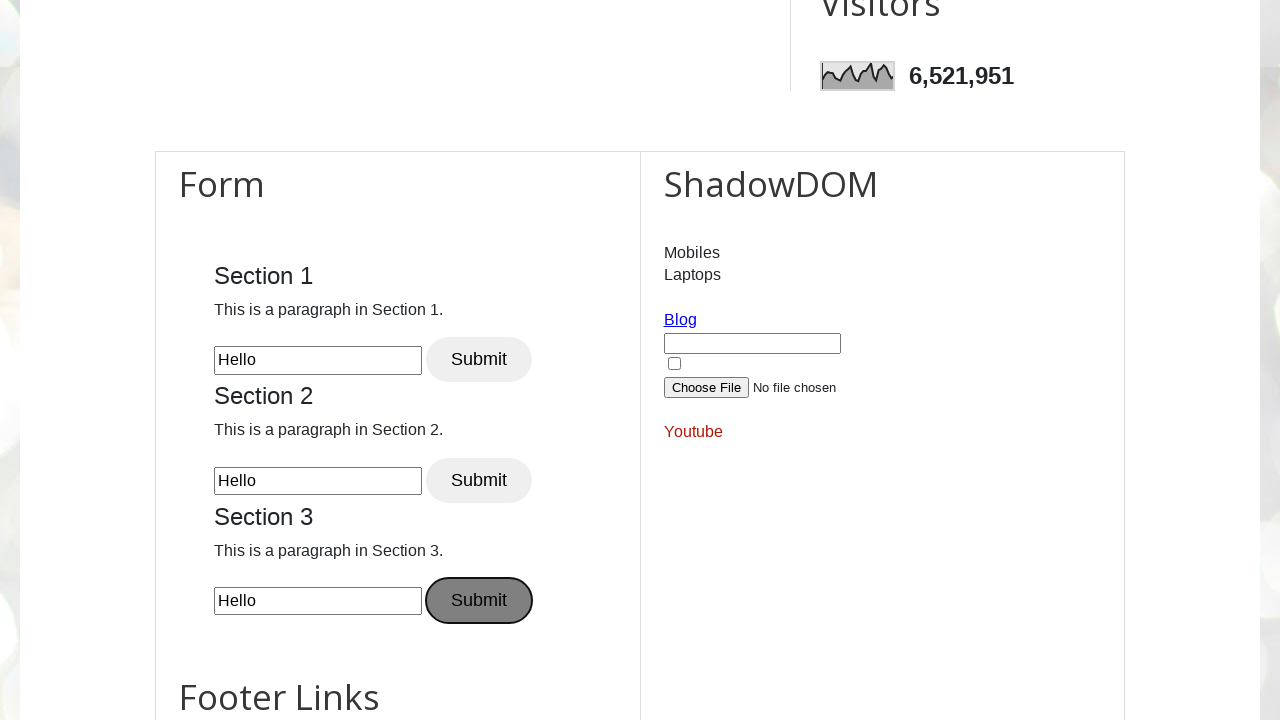